Tests a registration form by filling in first name, last name, and email fields, then submitting and verifying the success message

Starting URL: http://suninjuly.github.io/registration1.html

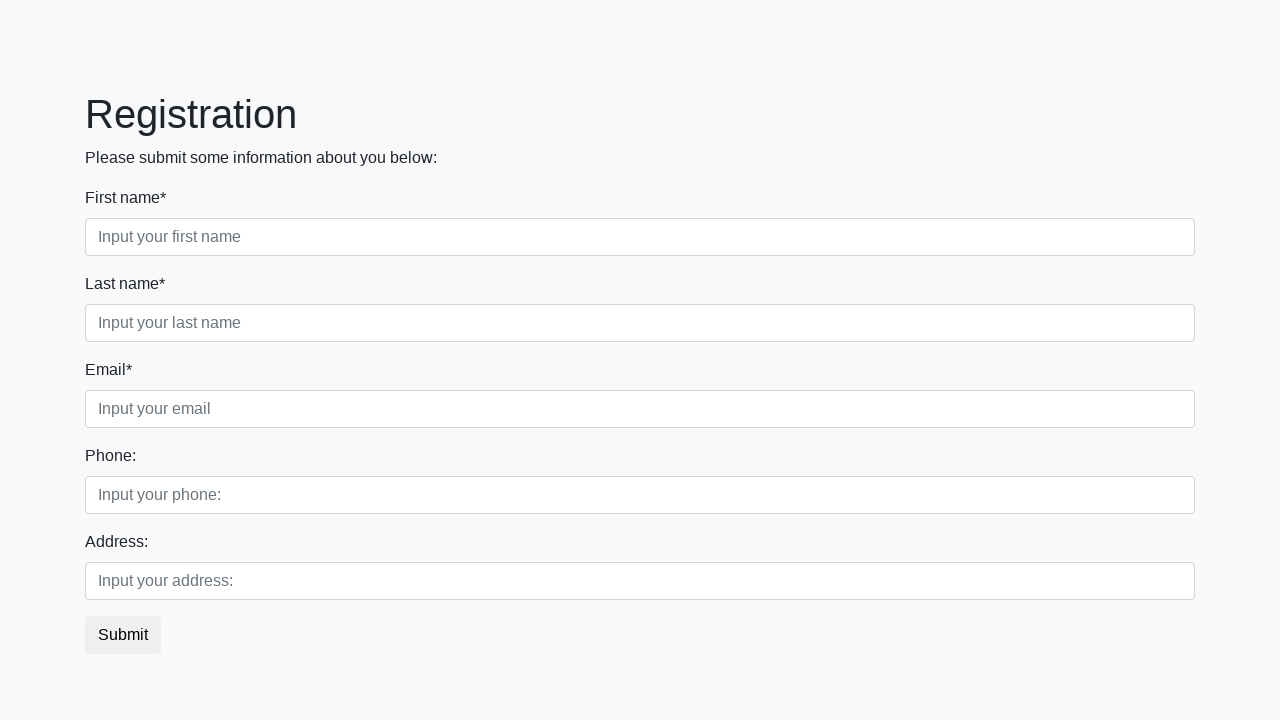

Navigated to registration form page
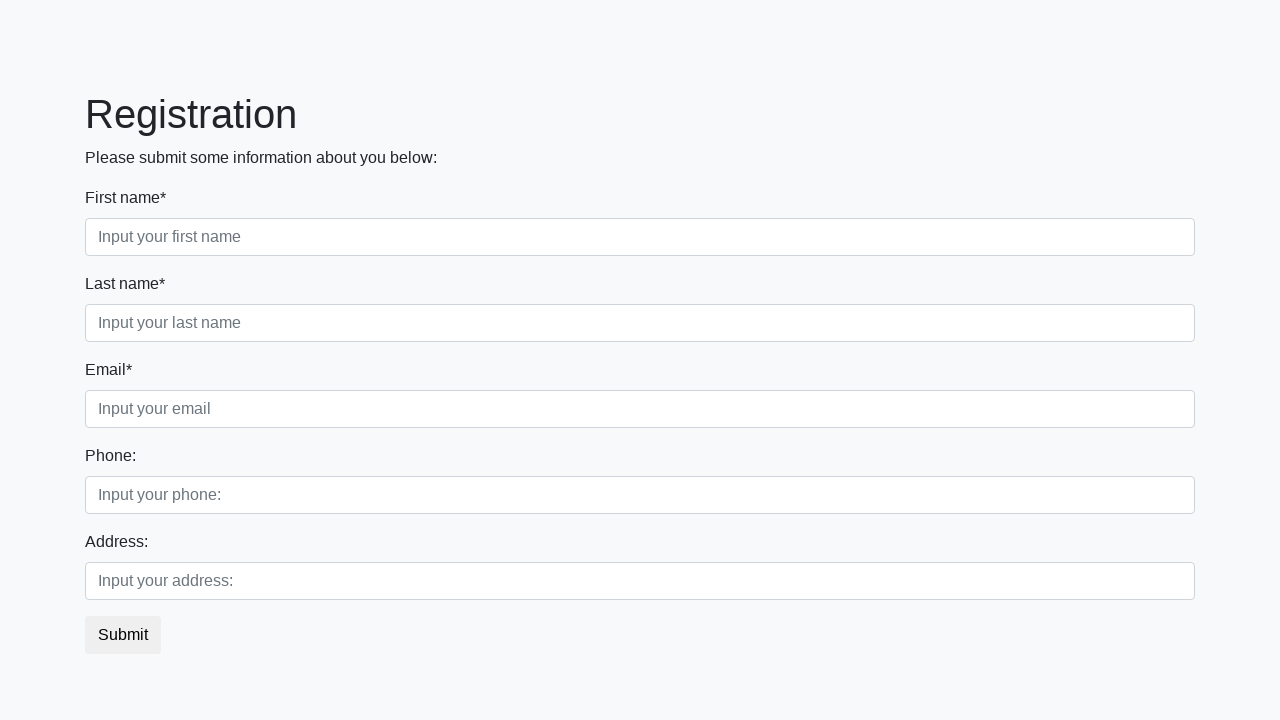

Filled first name field with 'Ivan' on input.first[required]
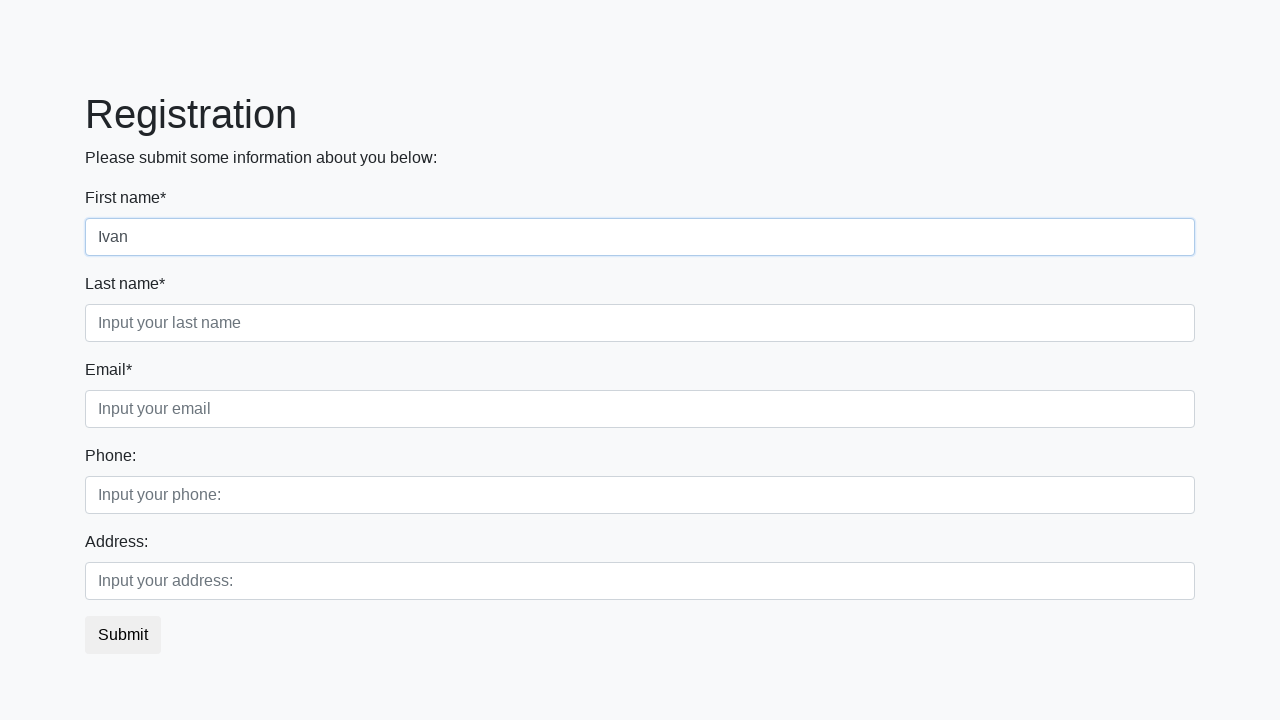

Filled last name field with 'Petrov' on input.second[required]
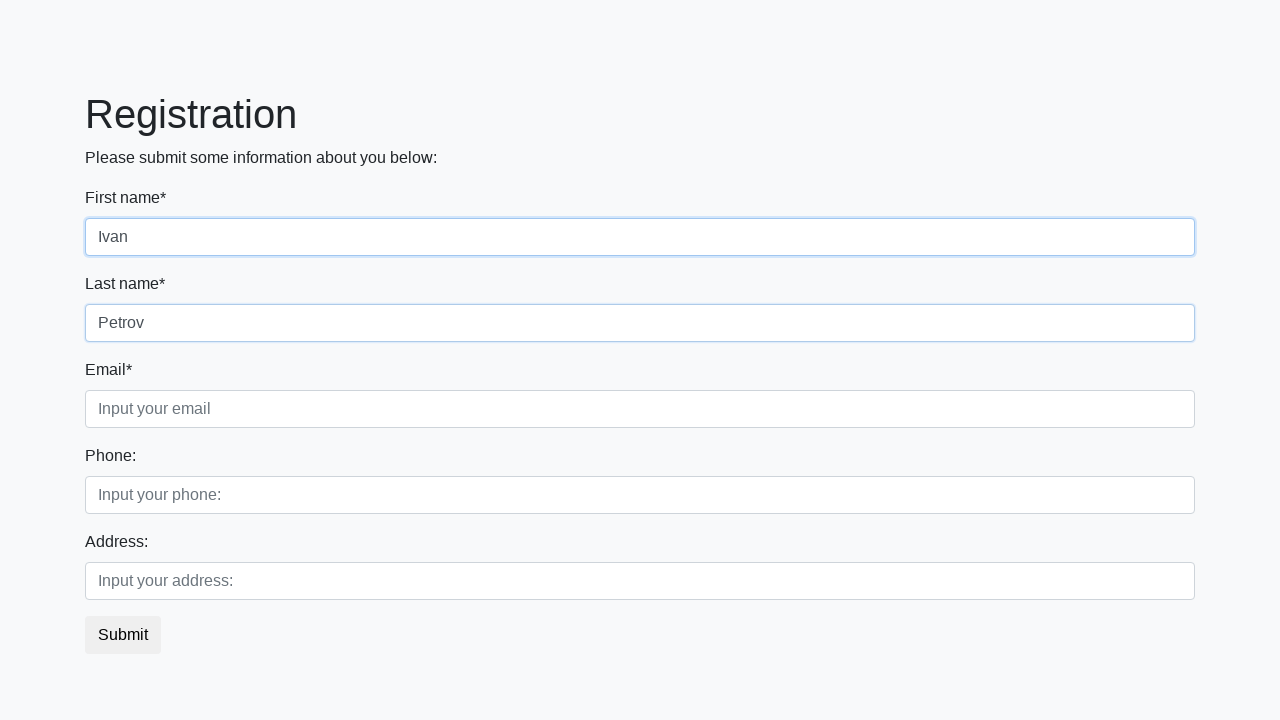

Filled email field with 'ivan@email.com' on input.third[required]
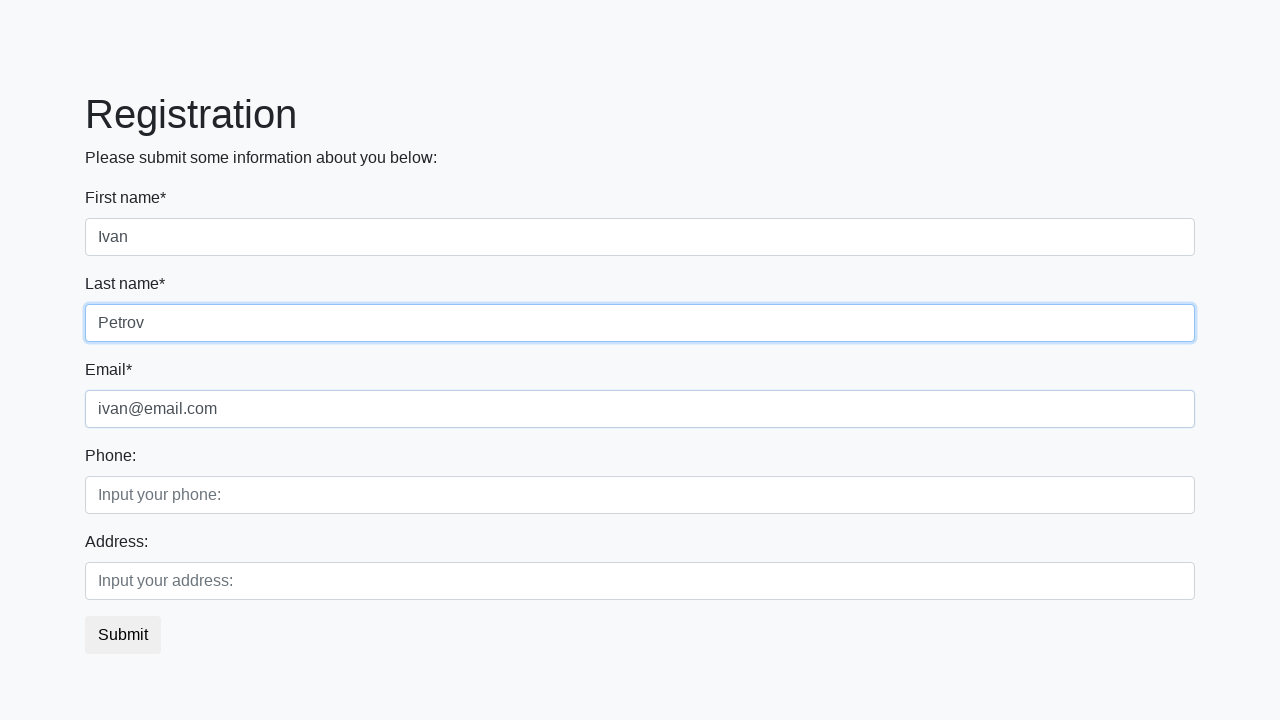

Clicked submit button at (123, 635) on button.btn
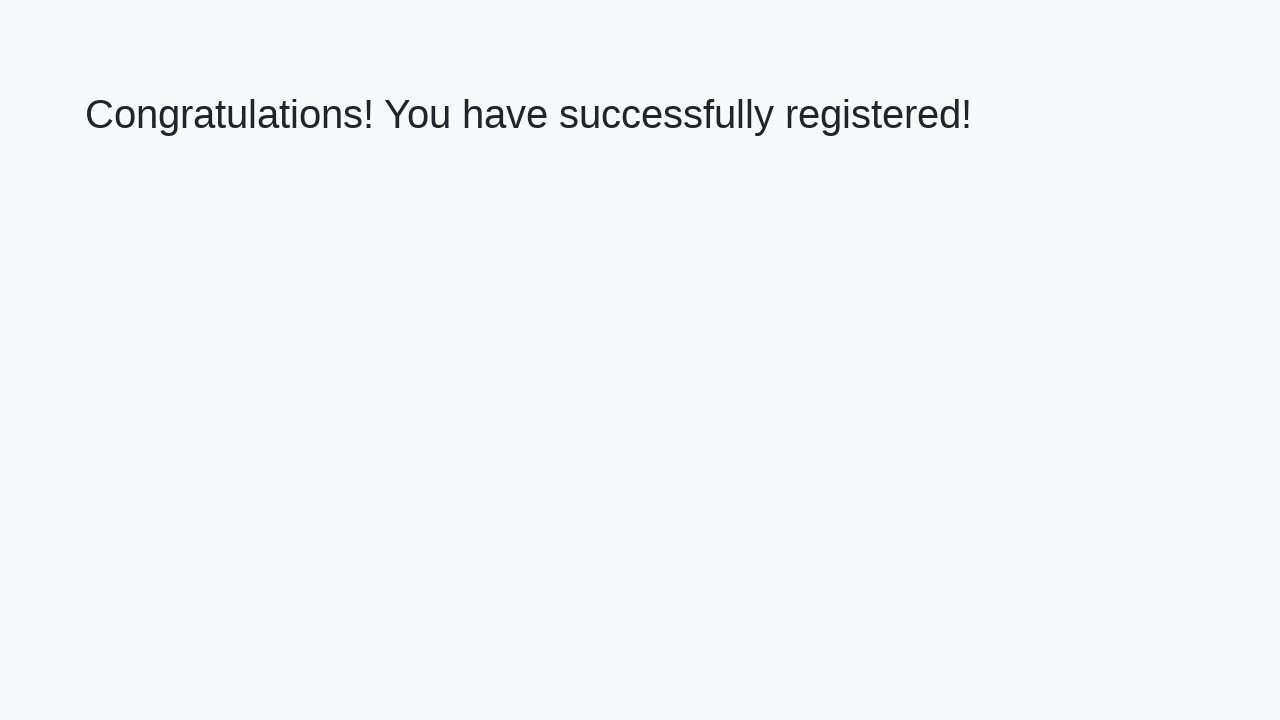

Success message heading appeared
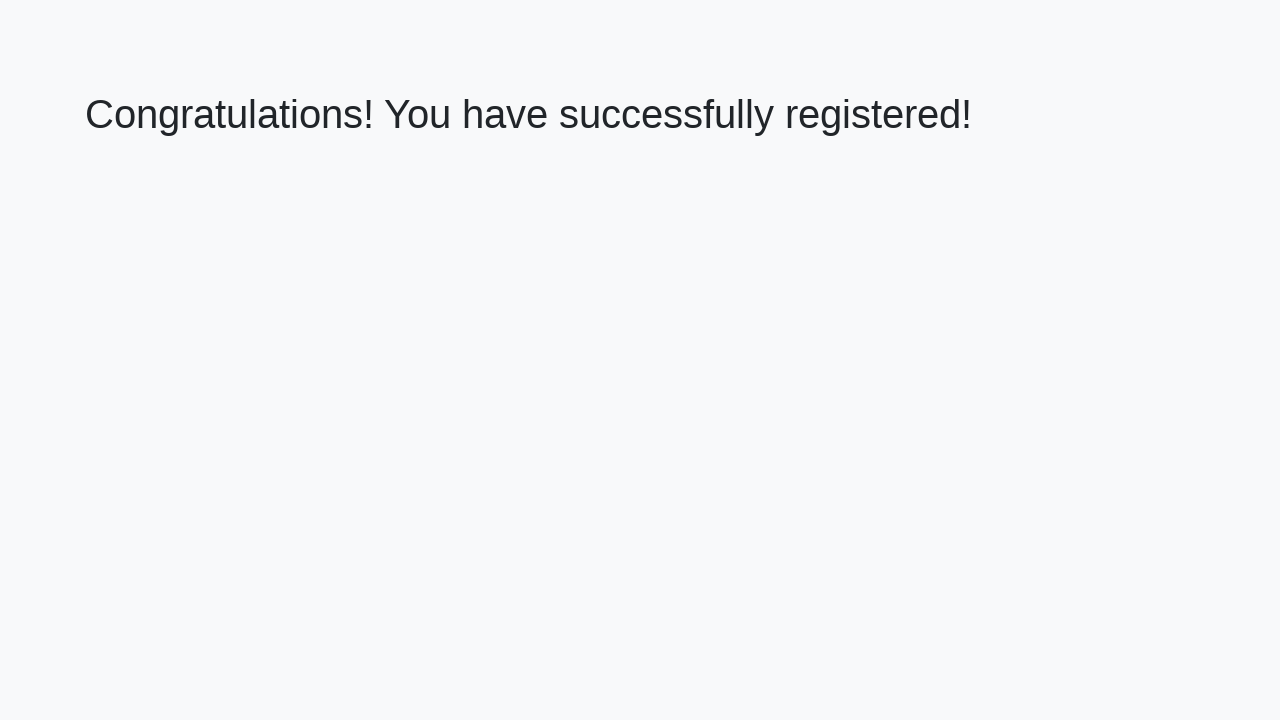

Retrieved success message text
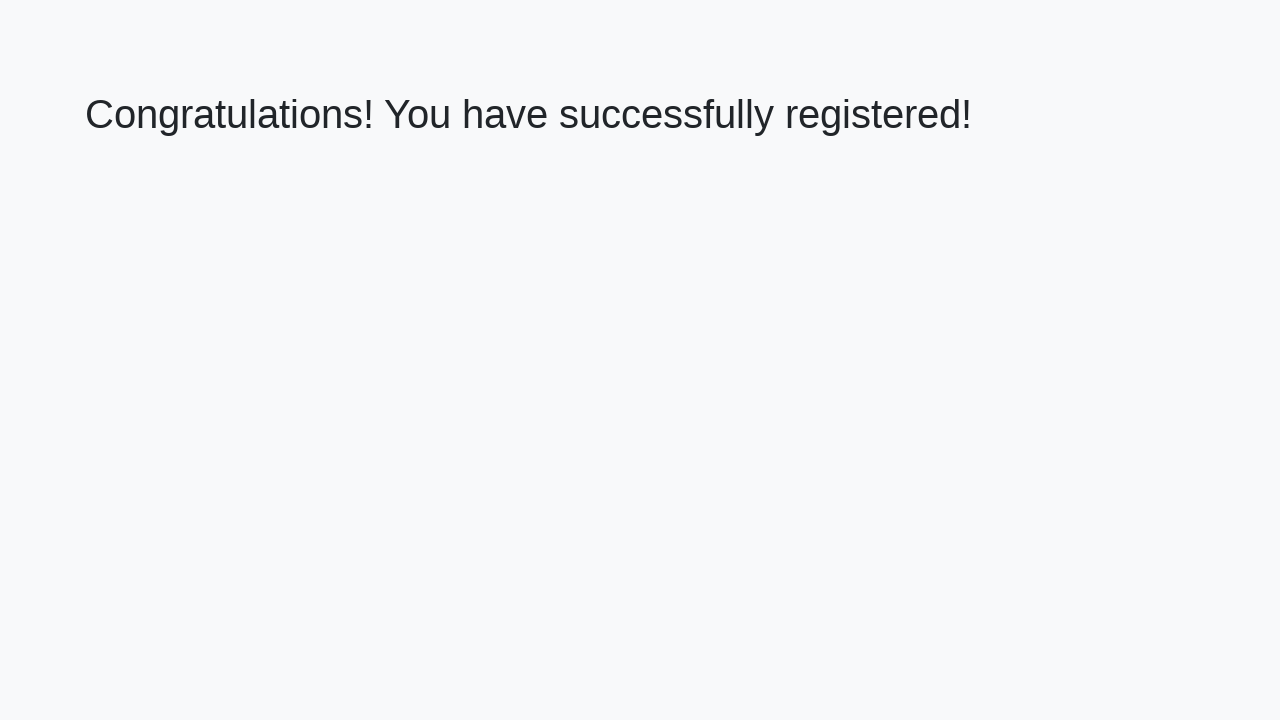

Verified success message matches expected text
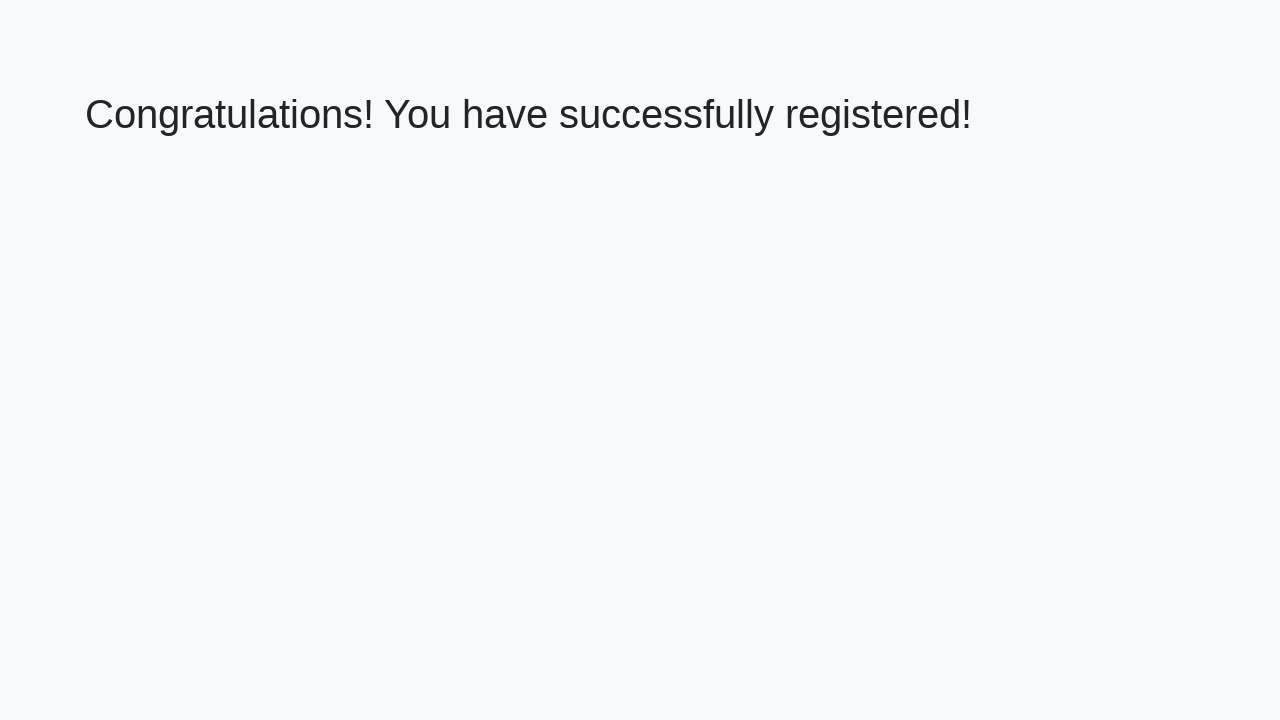

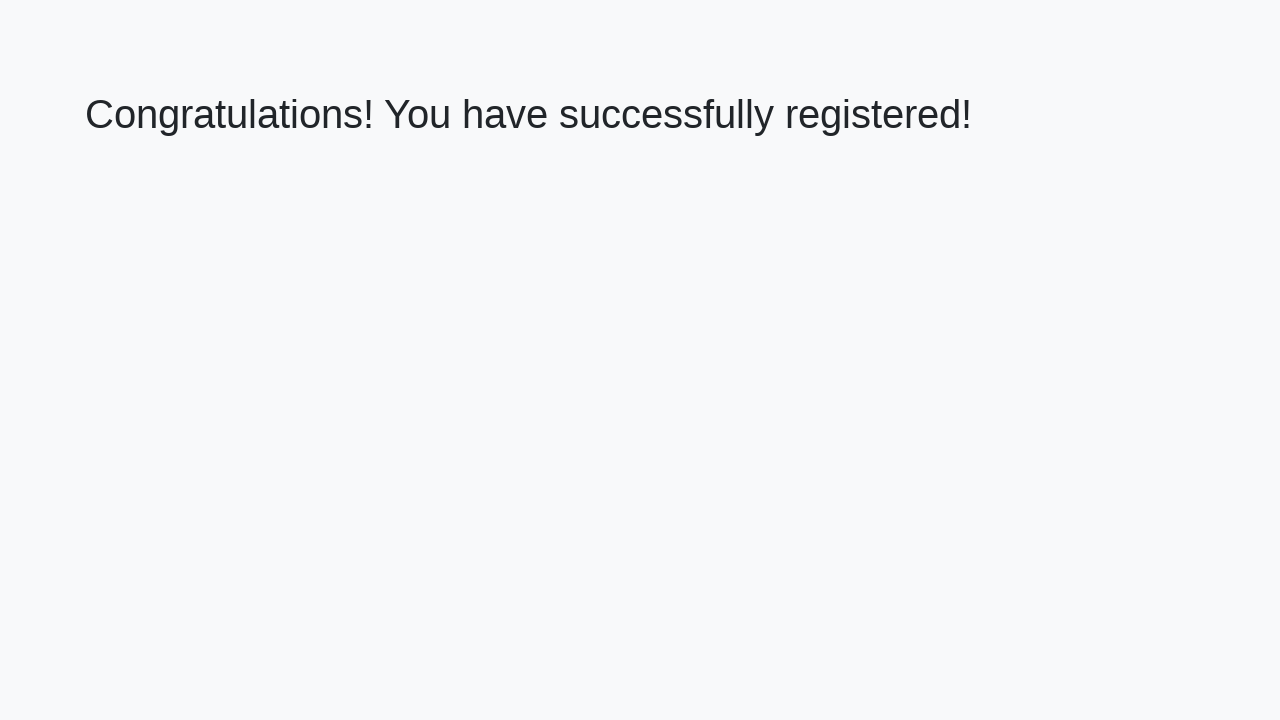